Solves a math problem by reading a value from the page, calculating the result using a logarithmic formula, and submitting the answer along with checkbox selections

Starting URL: http://suninjuly.github.io/math.html

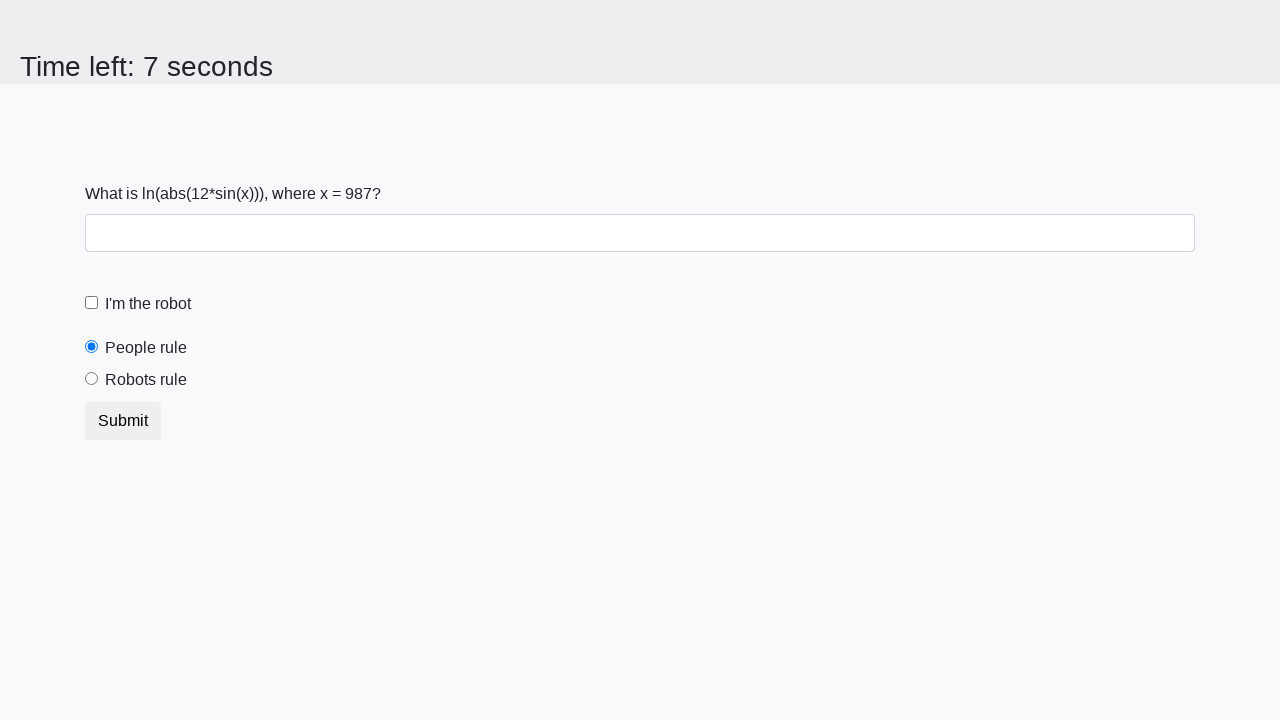

Retrieved the input value from the page
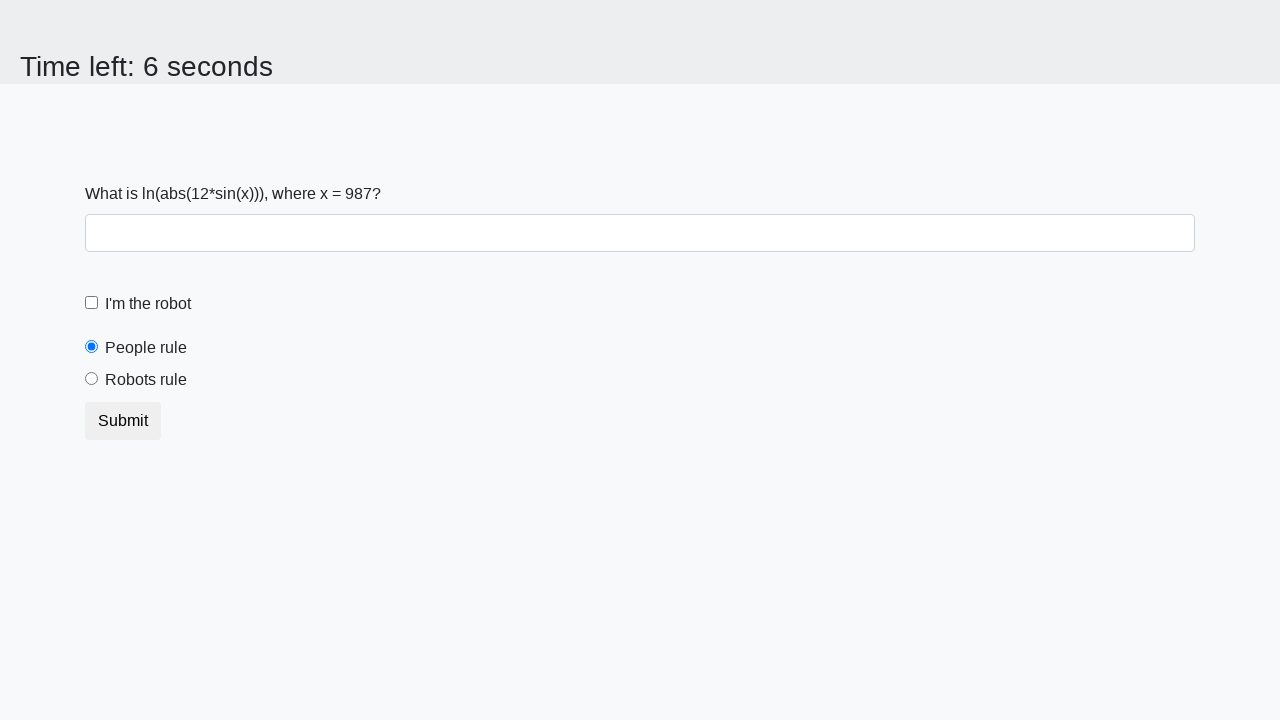

Calculated the result using logarithmic formula: log(abs(12*sin(x)))
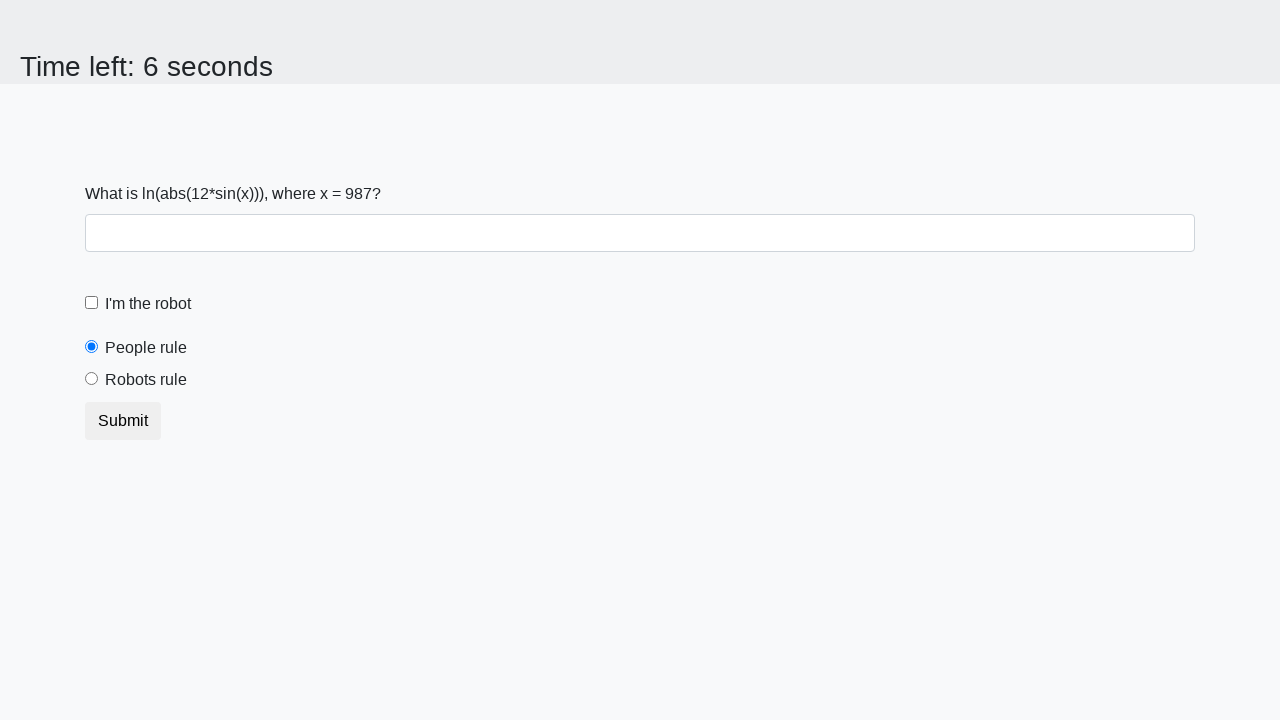

Filled the answer field with the calculated result on input#answer
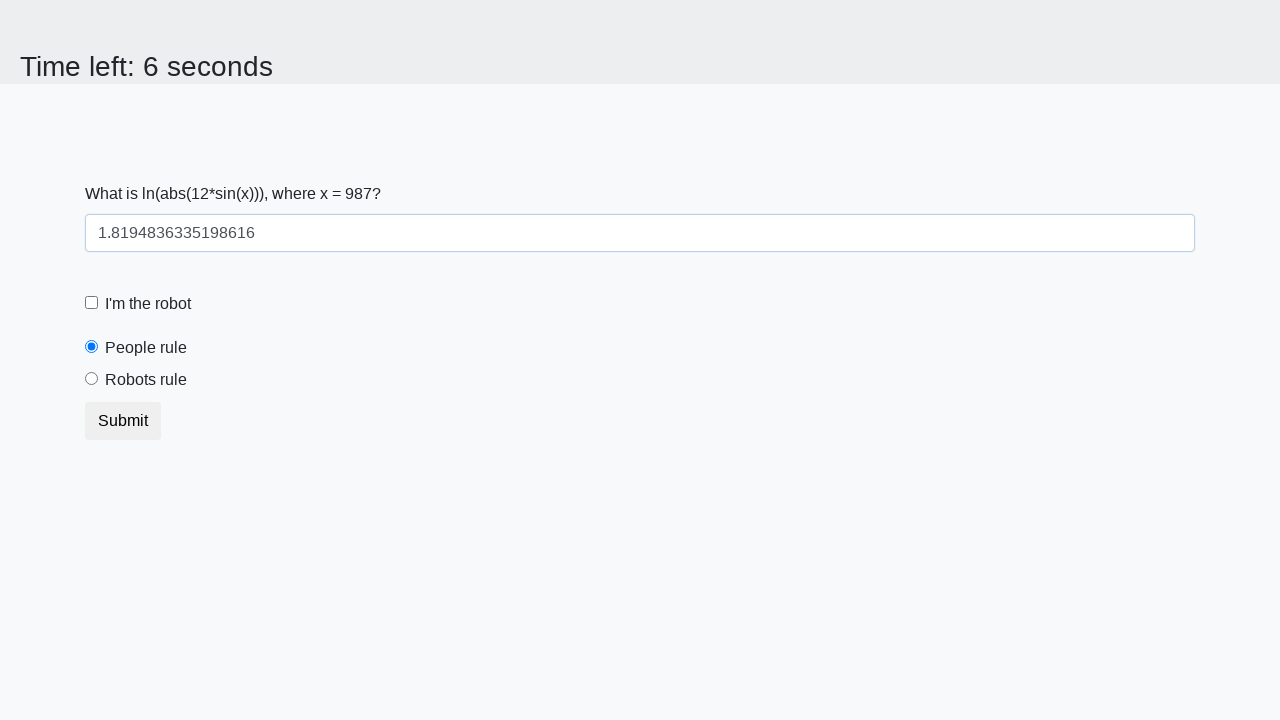

Checked the robot checkbox at (92, 303) on input#robotCheckbox
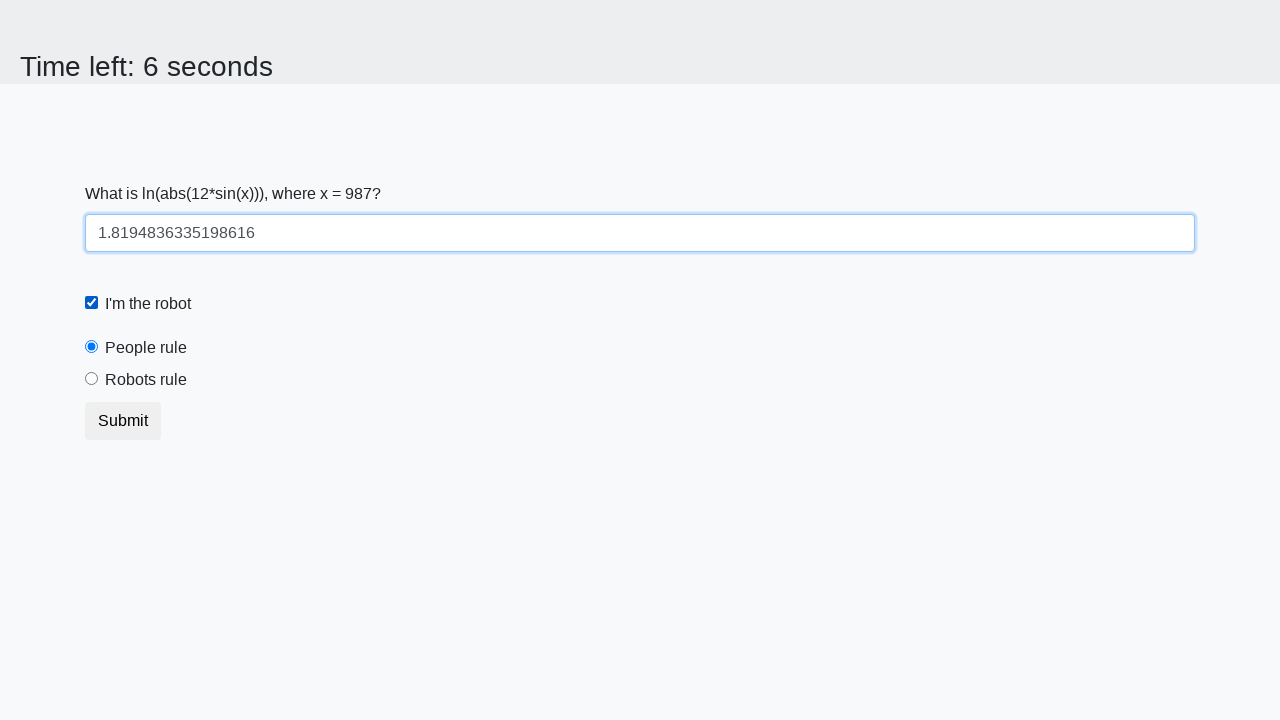

Selected the robots rule radio button at (92, 379) on input#robotsRule
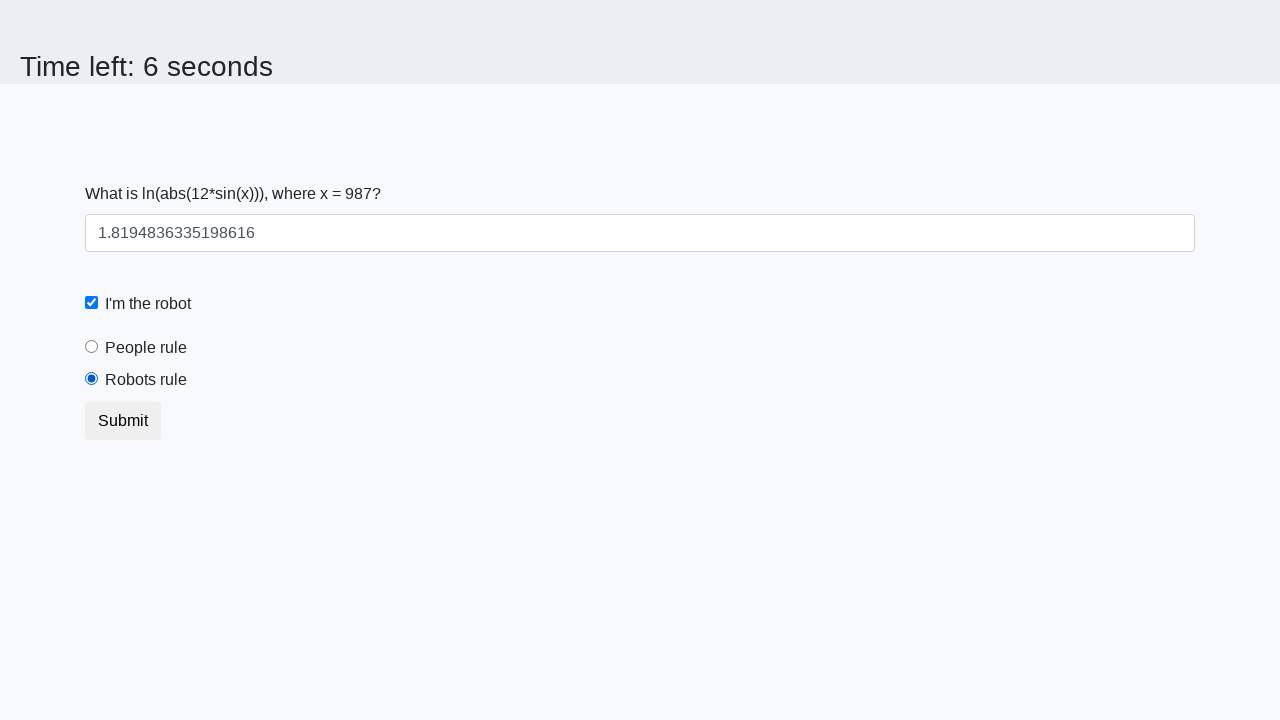

Submitted the form with all required fields at (123, 421) on button[type='submit']
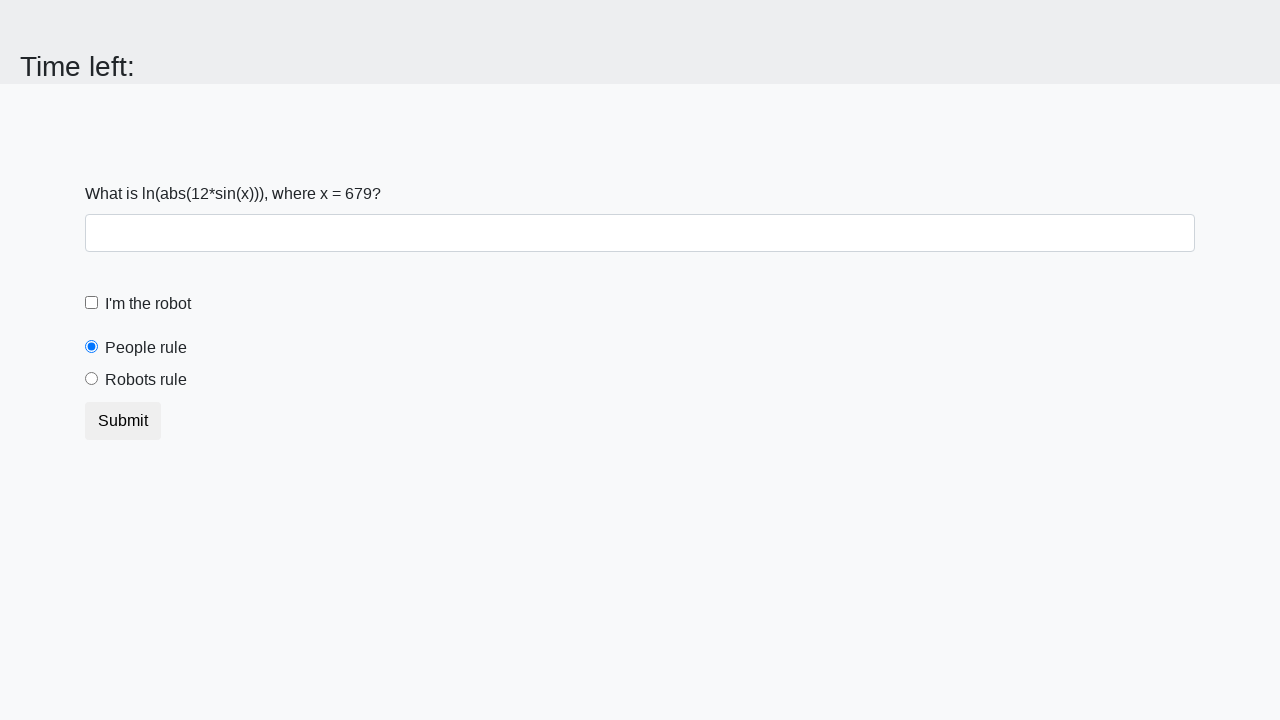

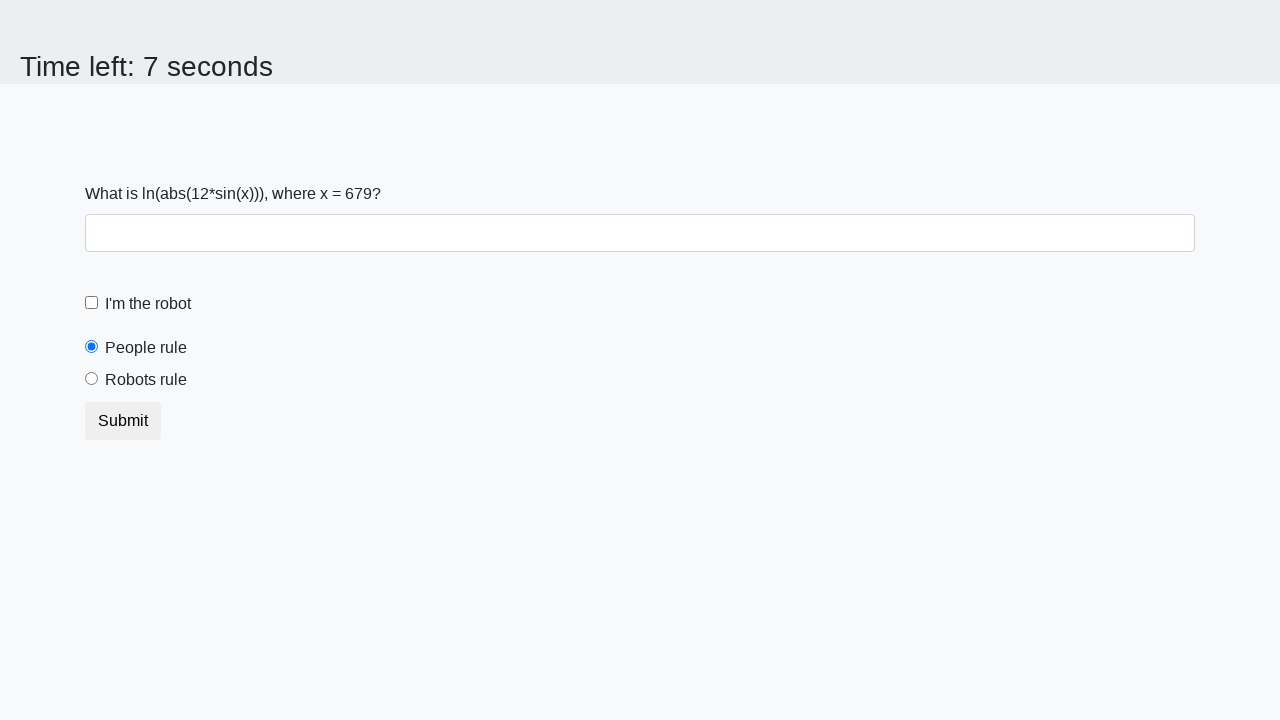